Tests a signup form by filling in first name, last name, and email fields, then clicking the sign up button

Starting URL: http://secure-retreat-92358.herokuapp.com/

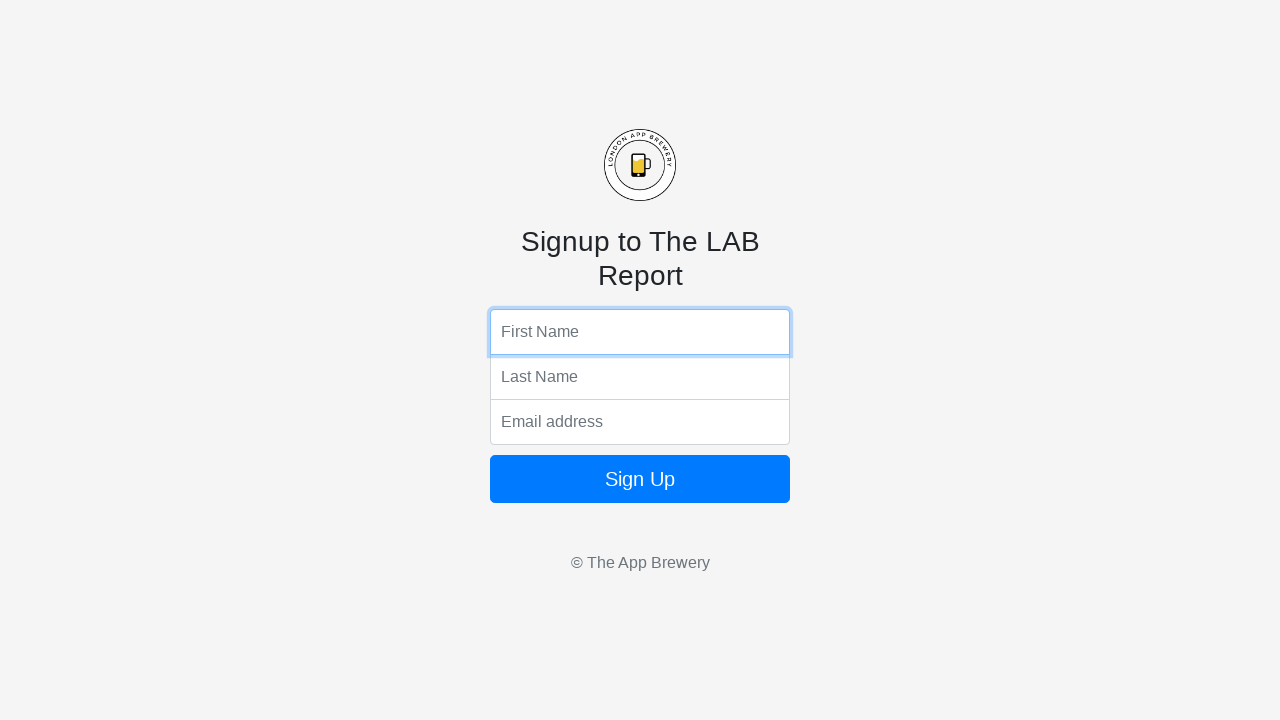

Filled first name field with 'Jennifer' on input[name='fName']
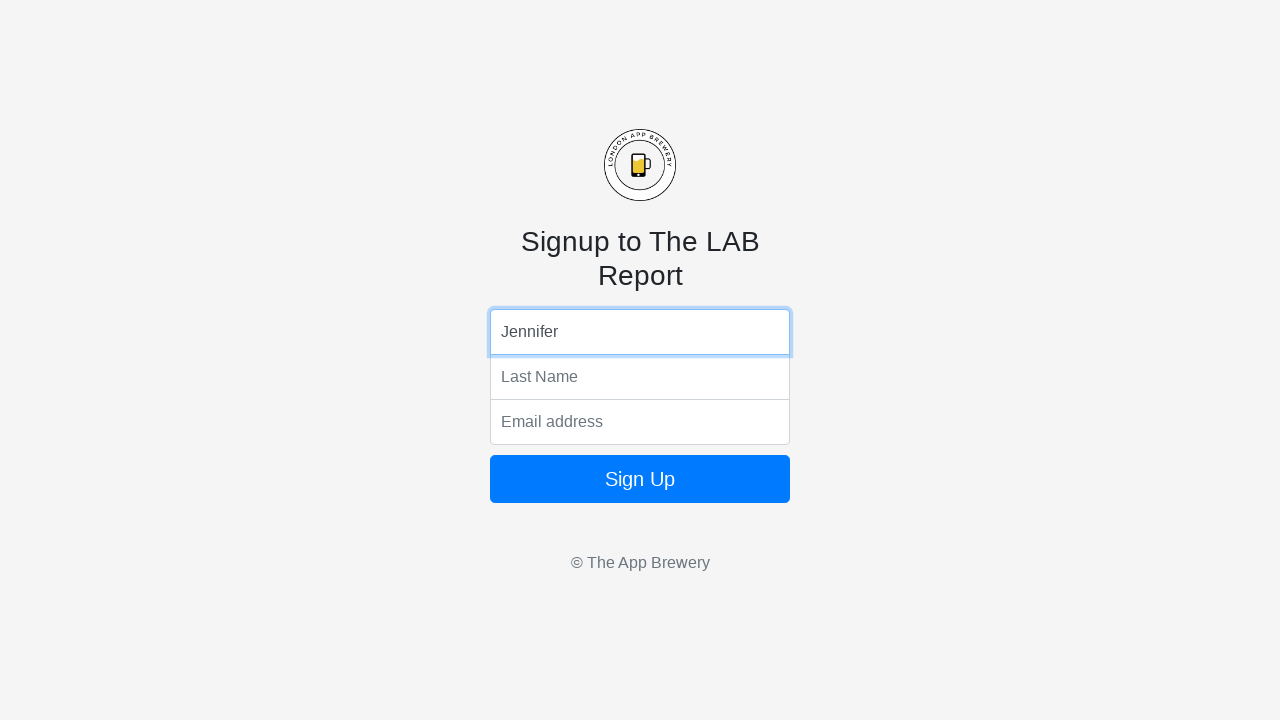

Filled last name field with 'Morrison' on input[name='lName']
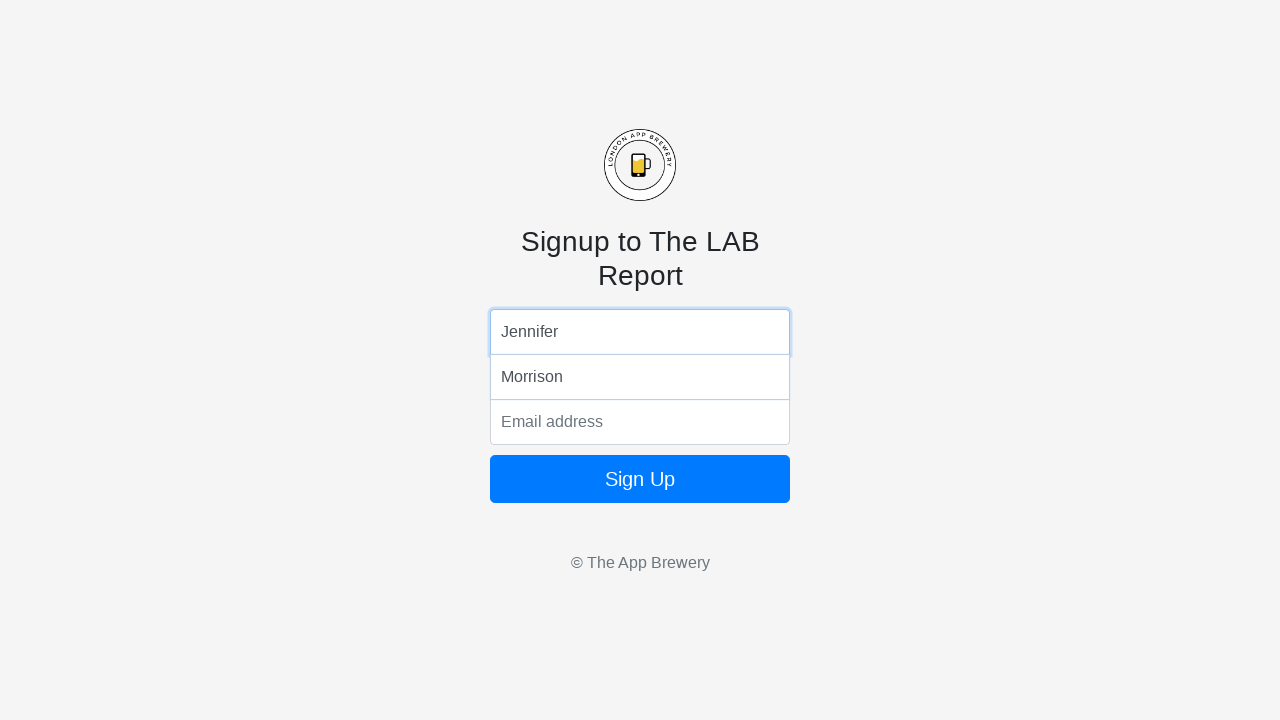

Filled email field with 'jennifer.morrison@testmail.org' on input[name='email']
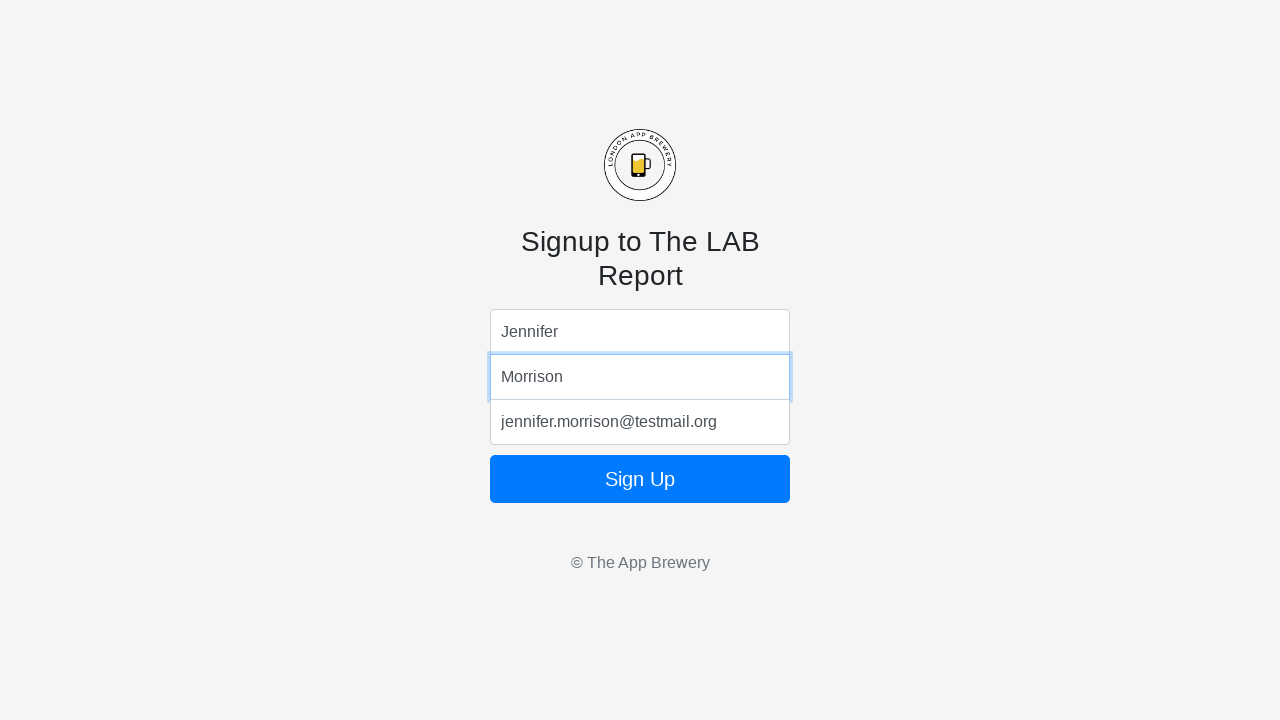

Clicked the sign up button at (640, 479) on .btn
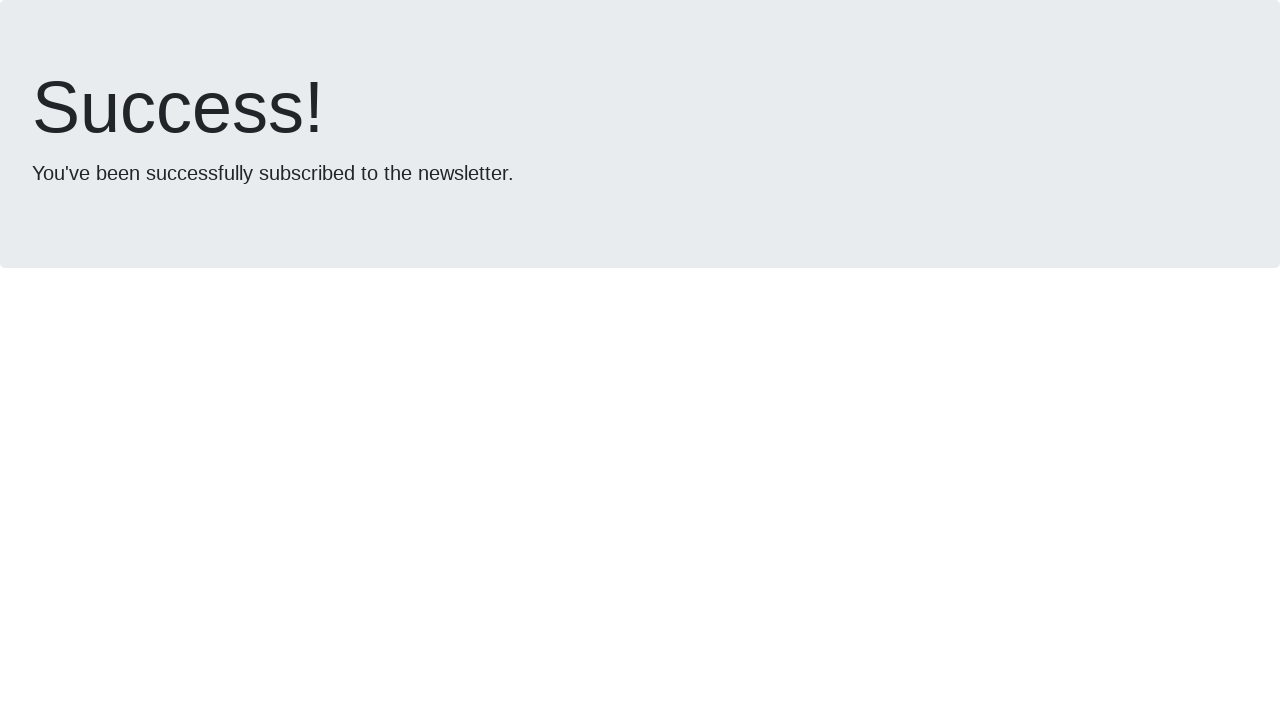

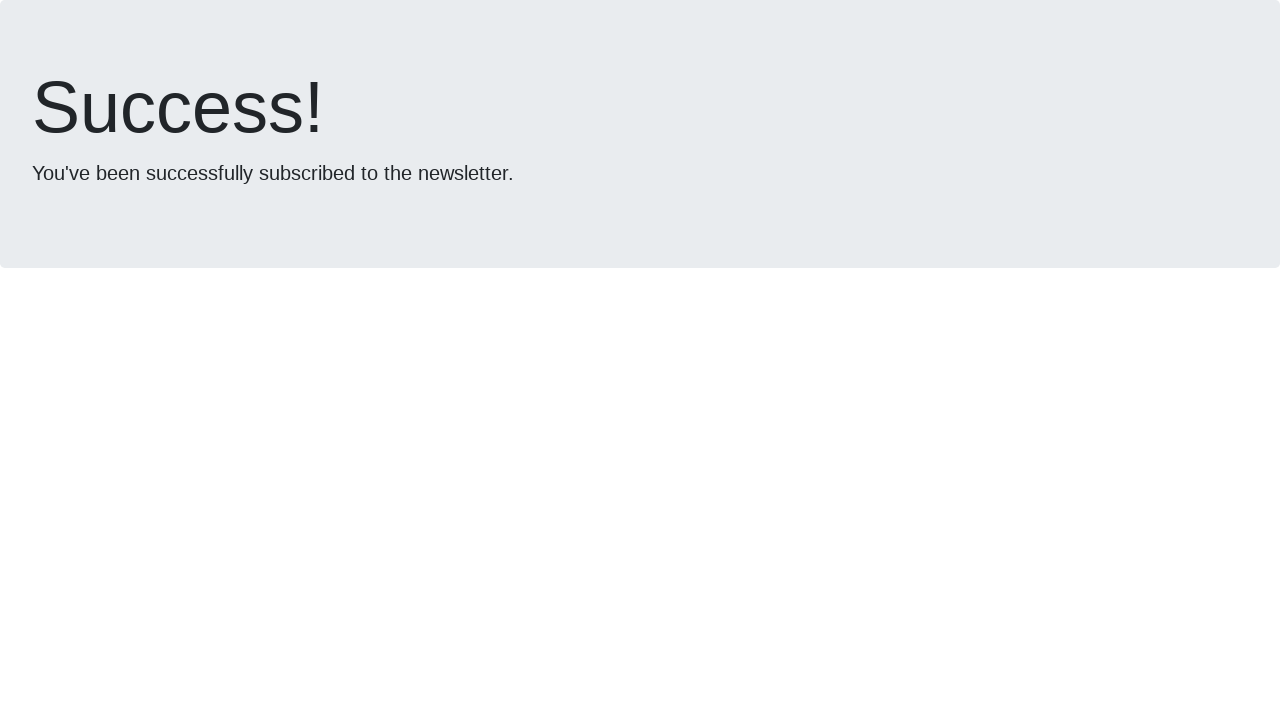